Tests that the input field is cleared after adding a todo item.

Starting URL: https://demo.playwright.dev/todomvc

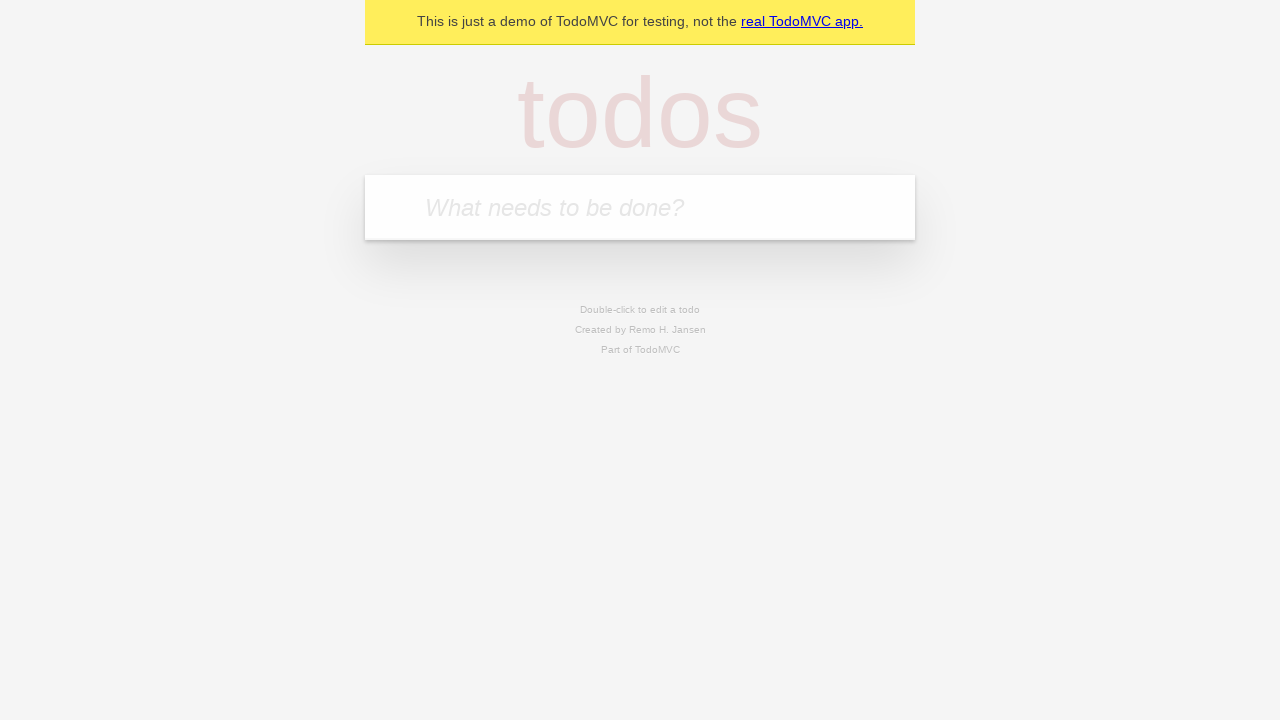

Located the todo input field
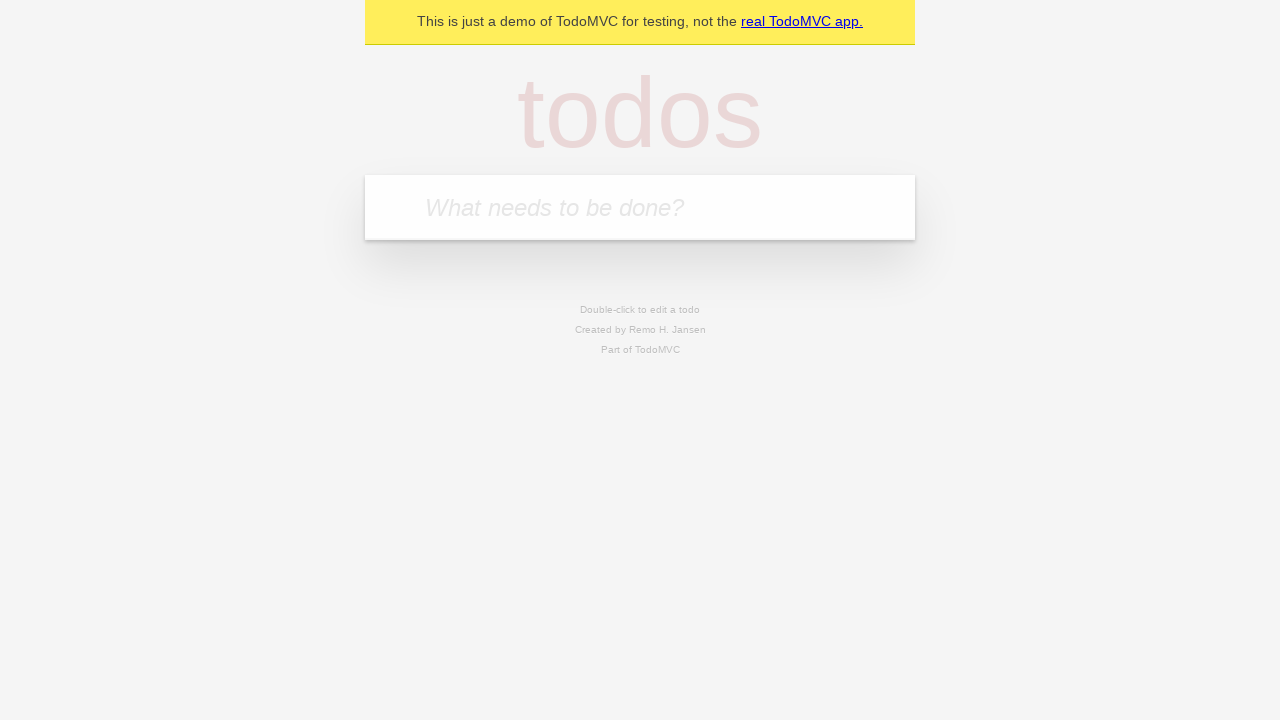

Filled input field with 'buy some cheese' on internal:attr=[placeholder="What needs to be done?"i]
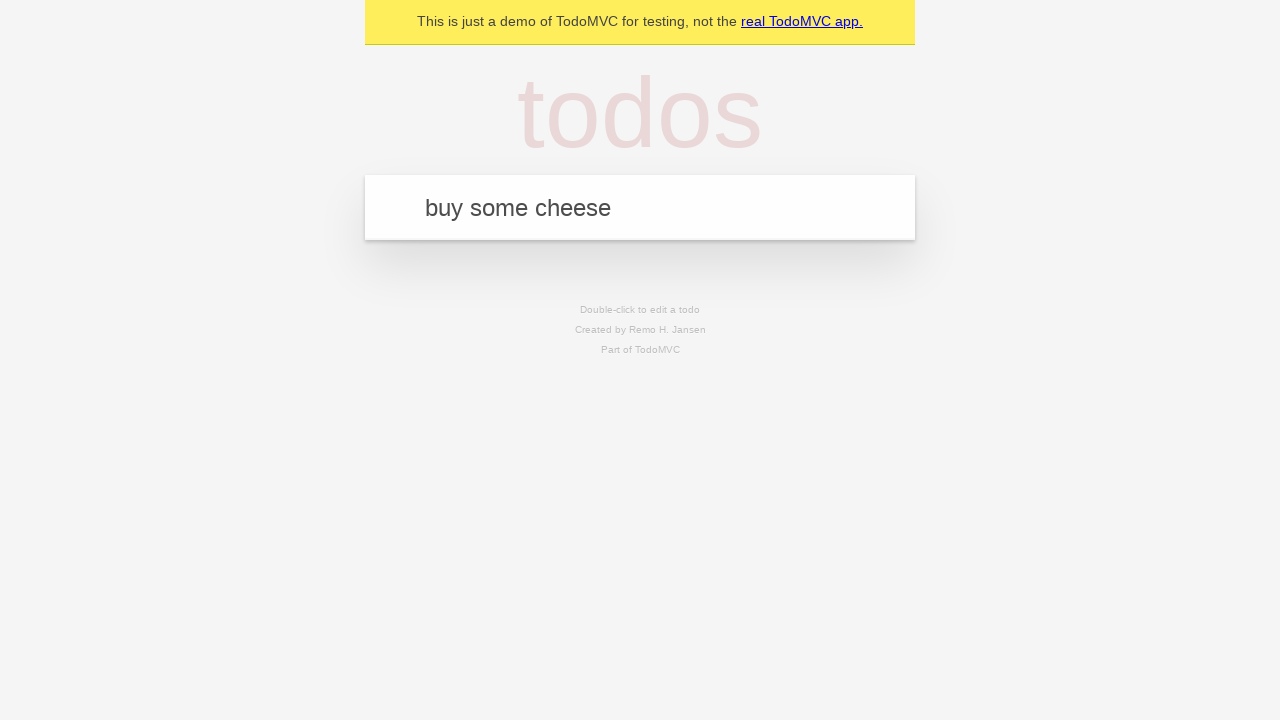

Pressed Enter to add the todo item on internal:attr=[placeholder="What needs to be done?"i]
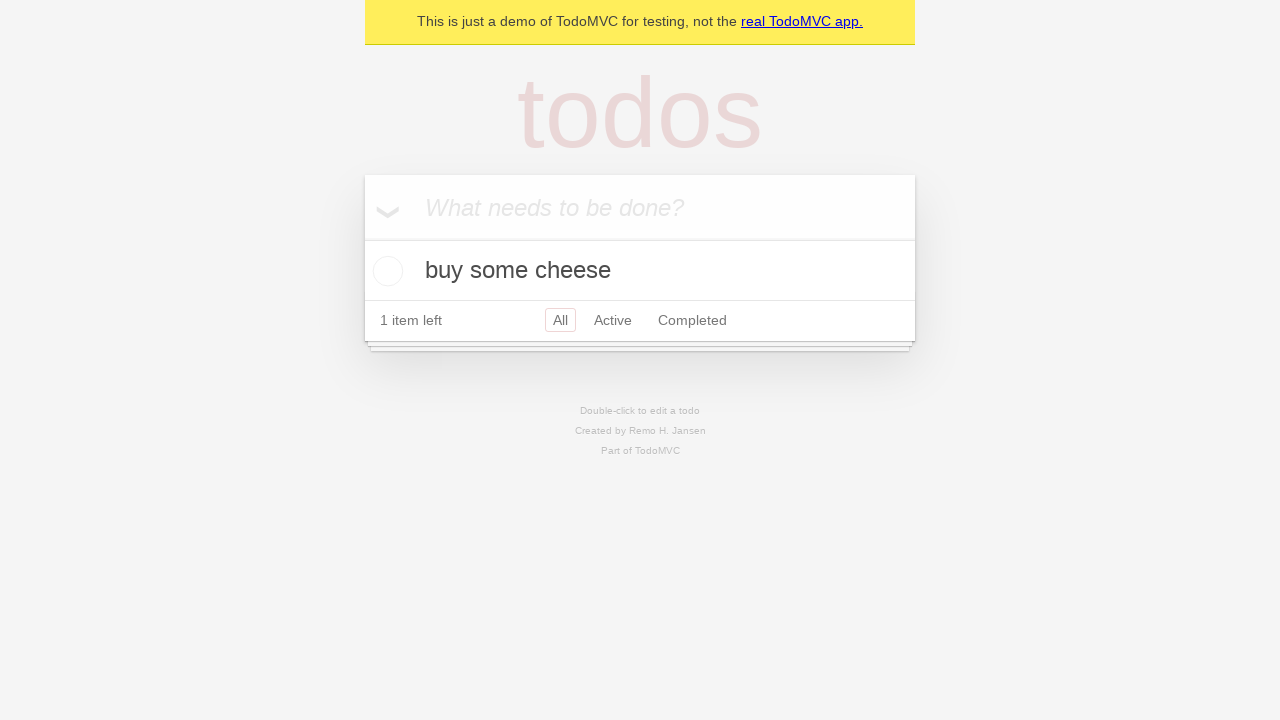

Todo item appeared in the list
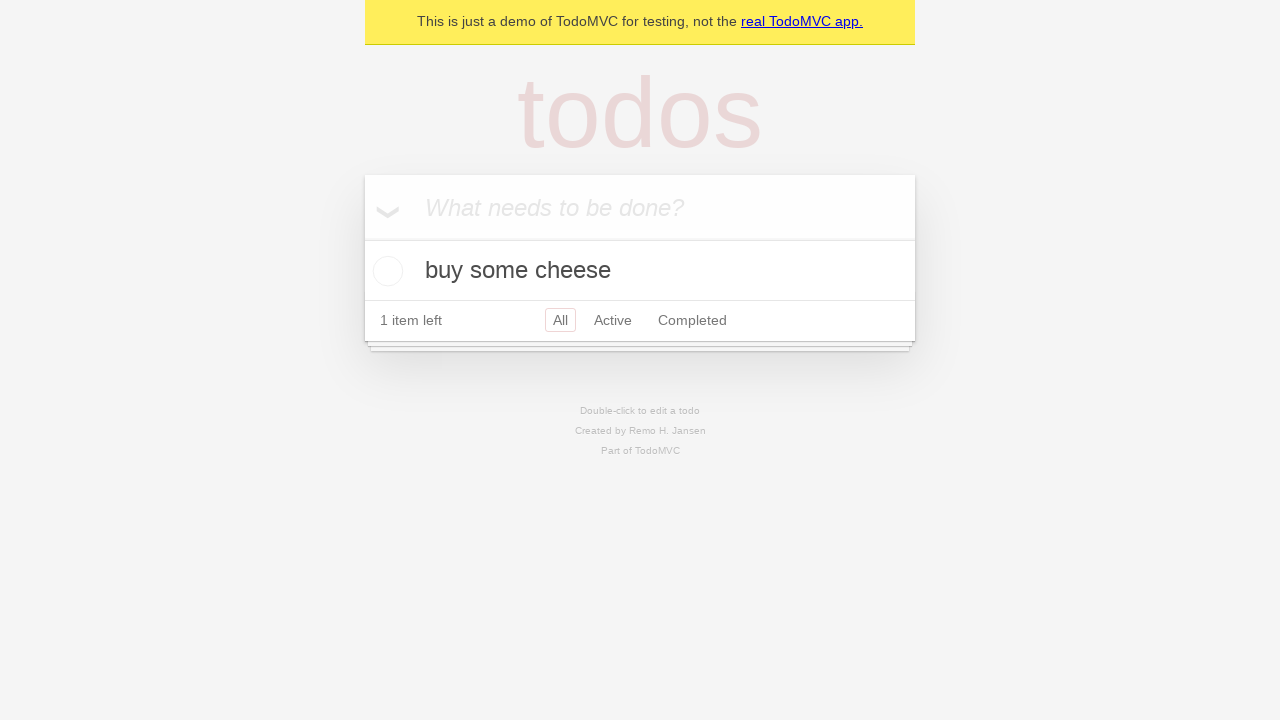

Retrieved input field value to verify it was cleared
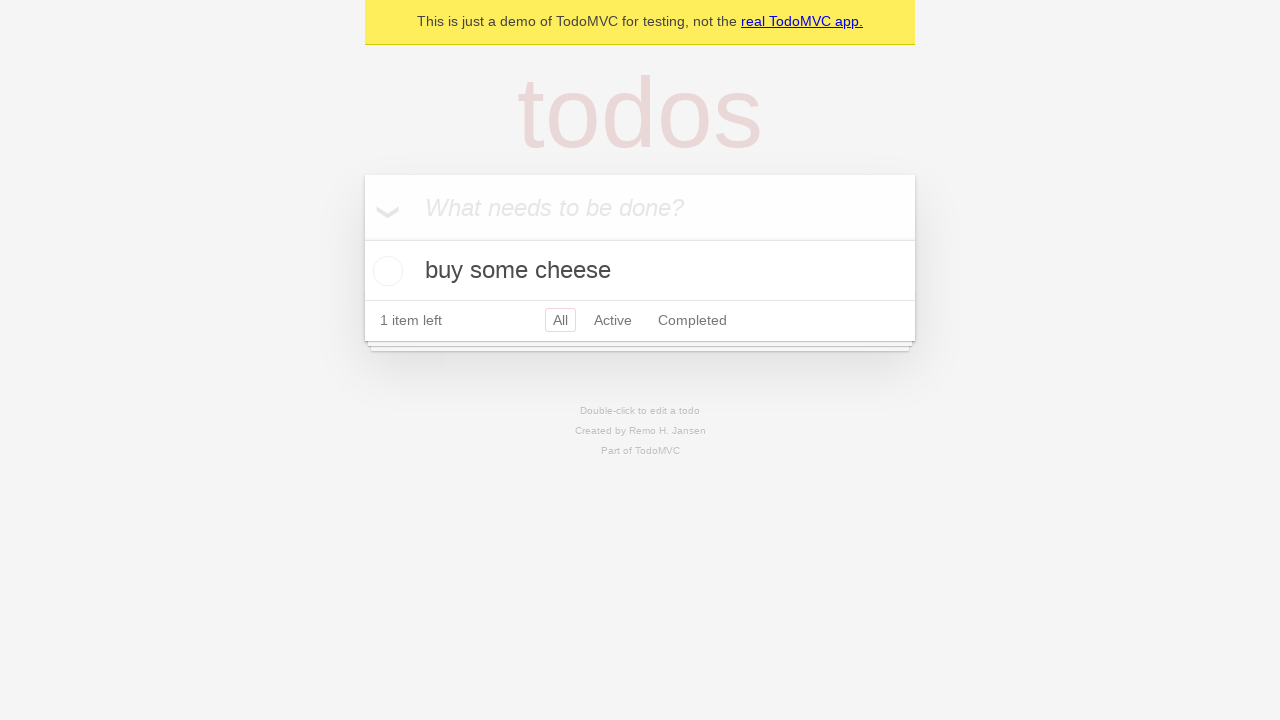

Verified that input field is cleared after adding the todo item
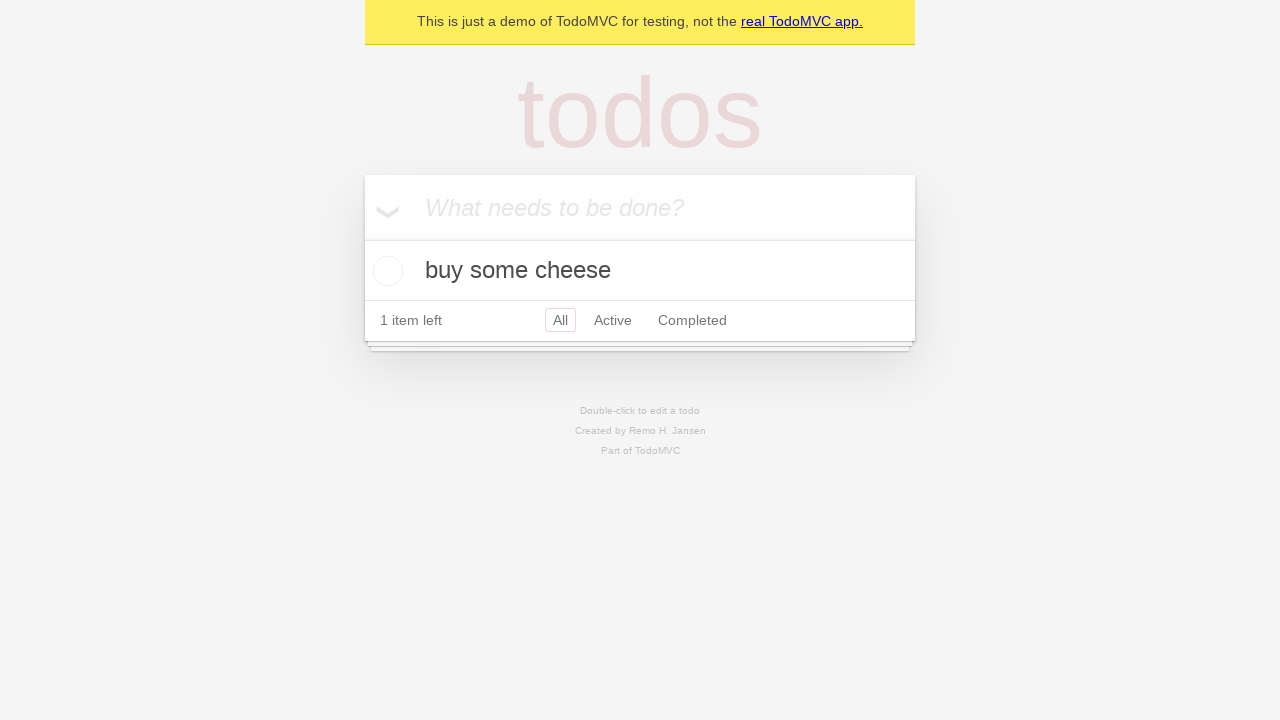

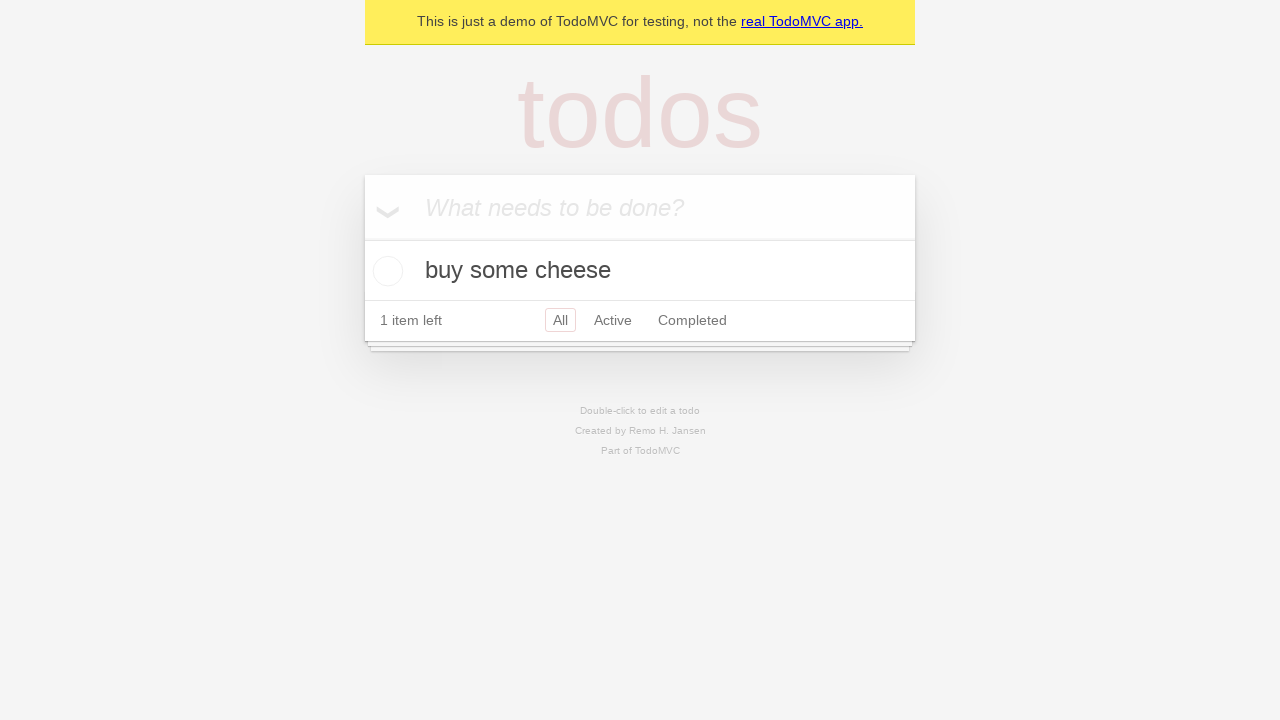